Navigates to an Intercom help article and scrolls through the entire page from top to bottom to verify the page content loads correctly.

Starting URL: https://intercom.help/sixfold/en/articles/6023034-visibility-control-center-for-shippers-lsps

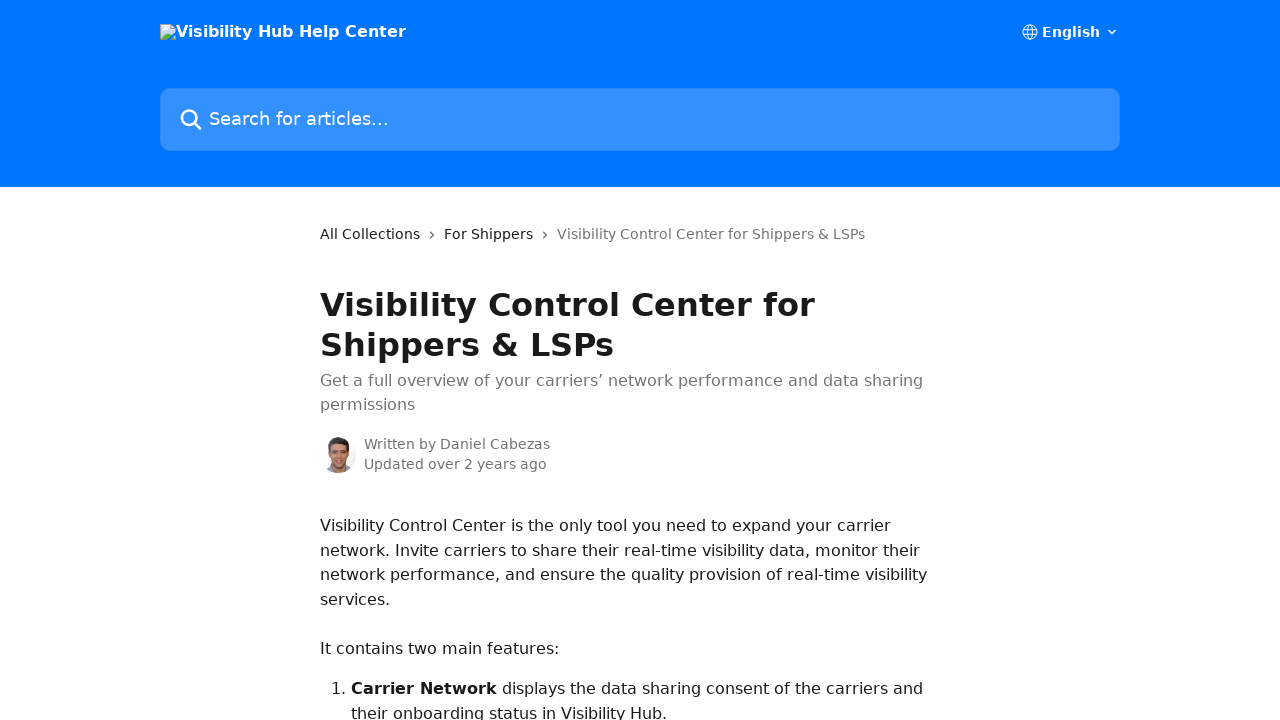

Waited for page to load with networkidle state
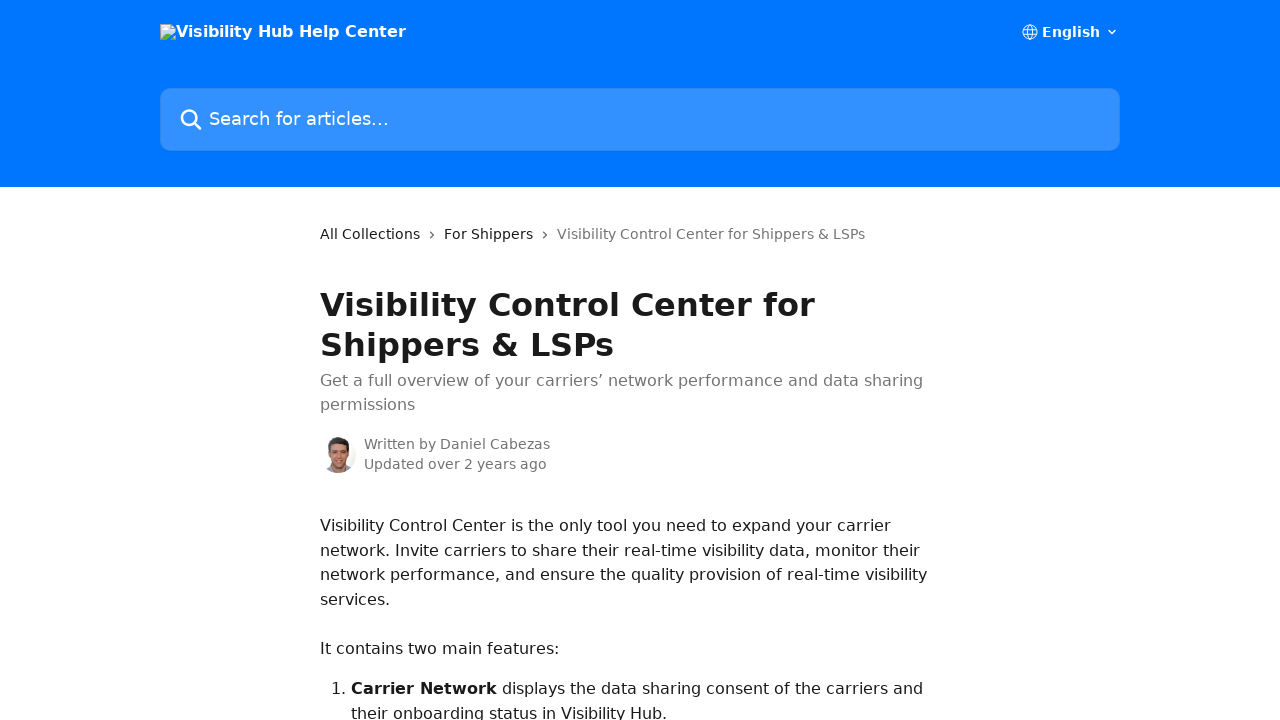

Retrieved total page height
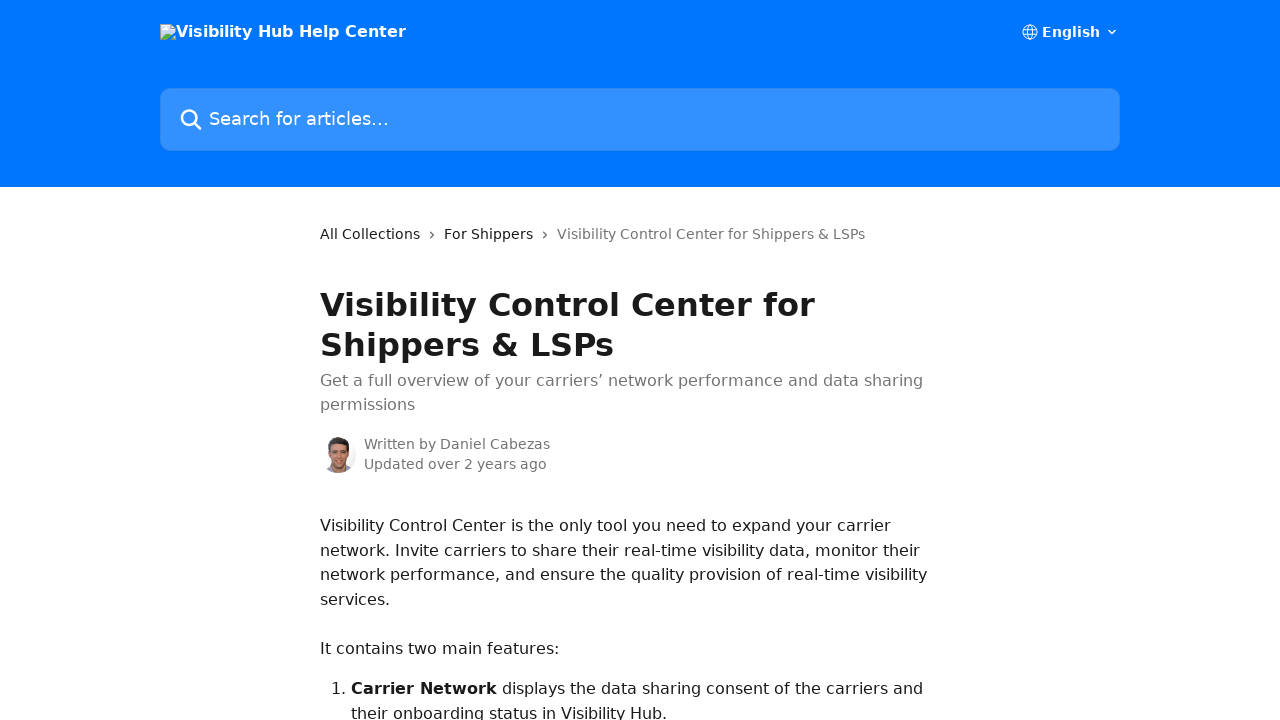

Retrieved viewport height
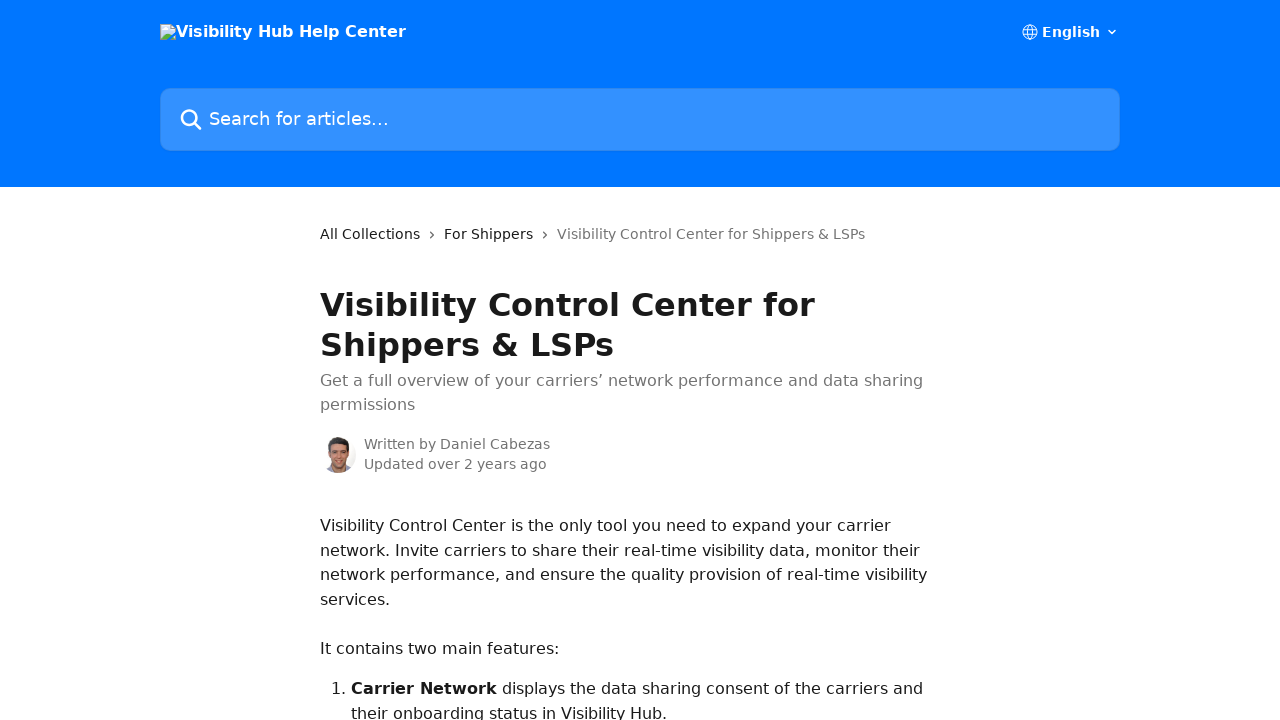

Scrolled to position 0px
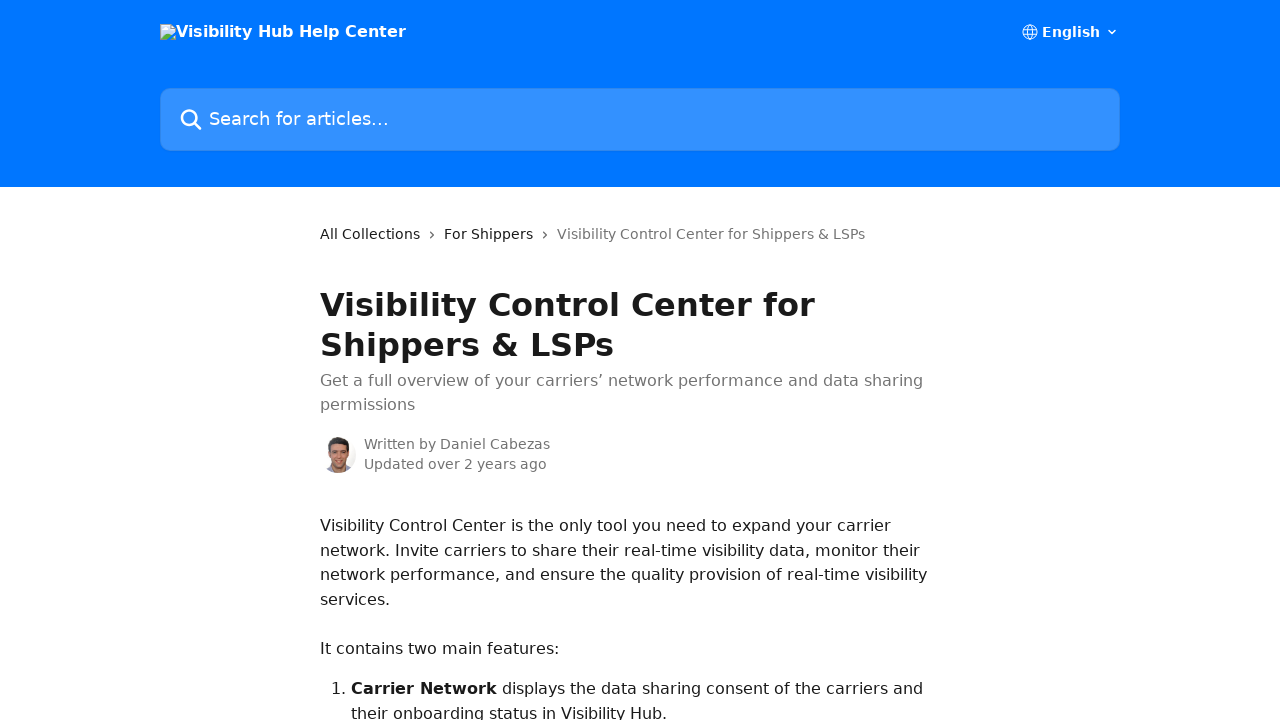

Waited 500ms for rendering
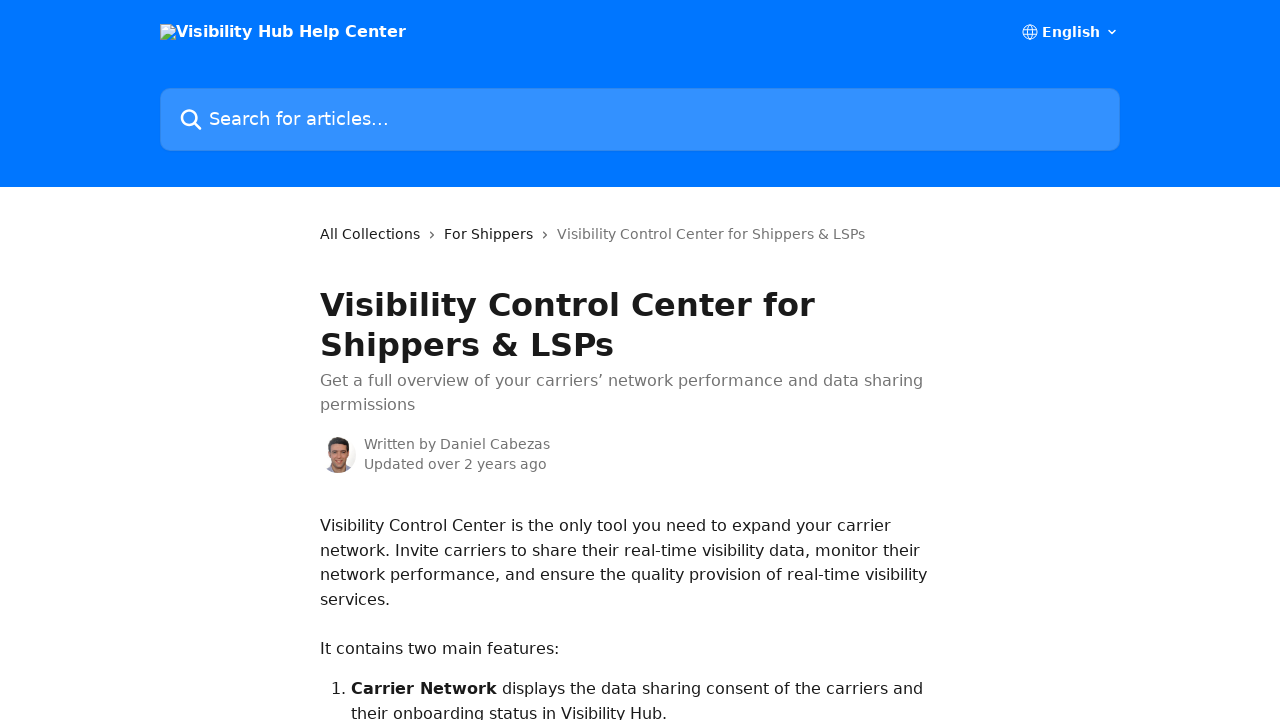

Scrolled to position 720px
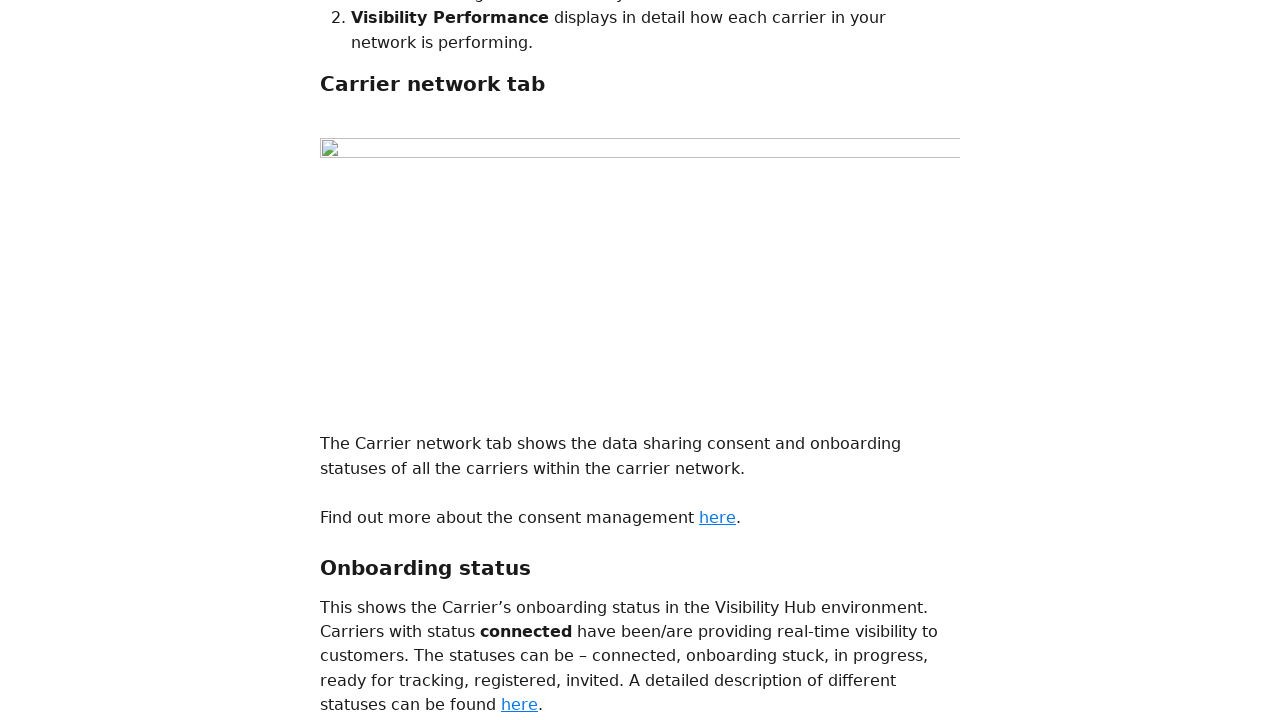

Waited 500ms for rendering
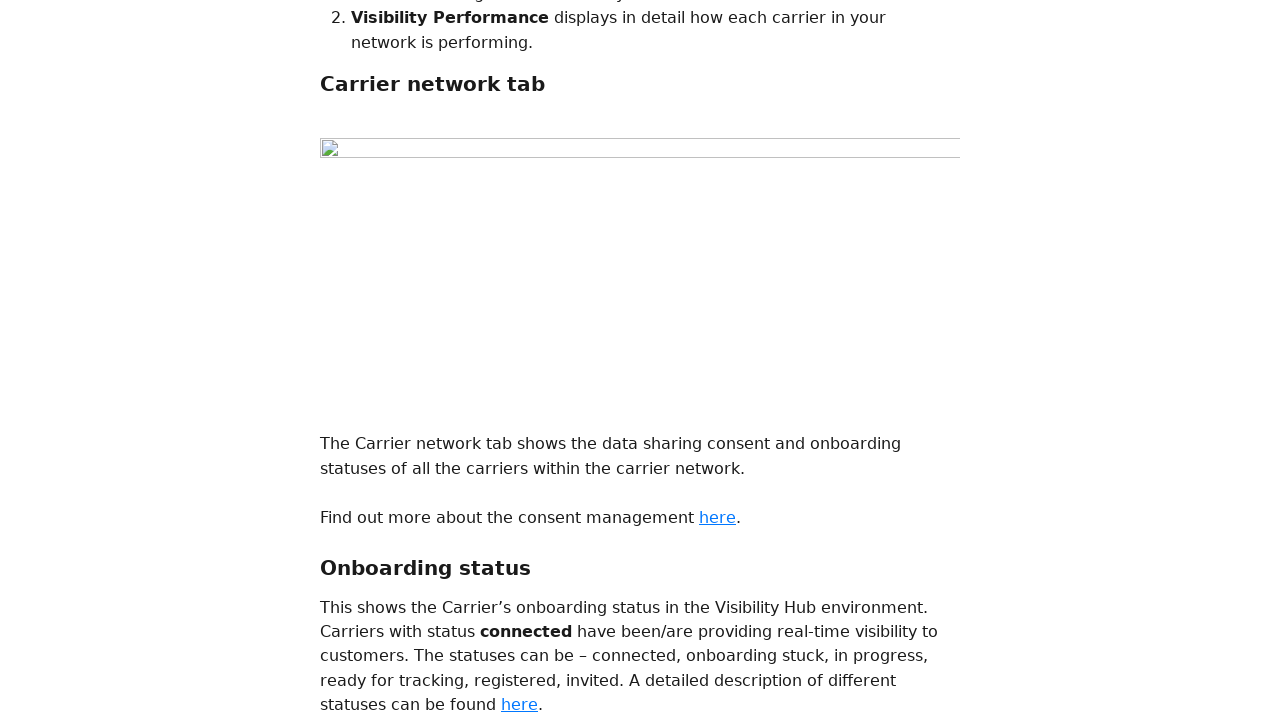

Scrolled to position 1440px
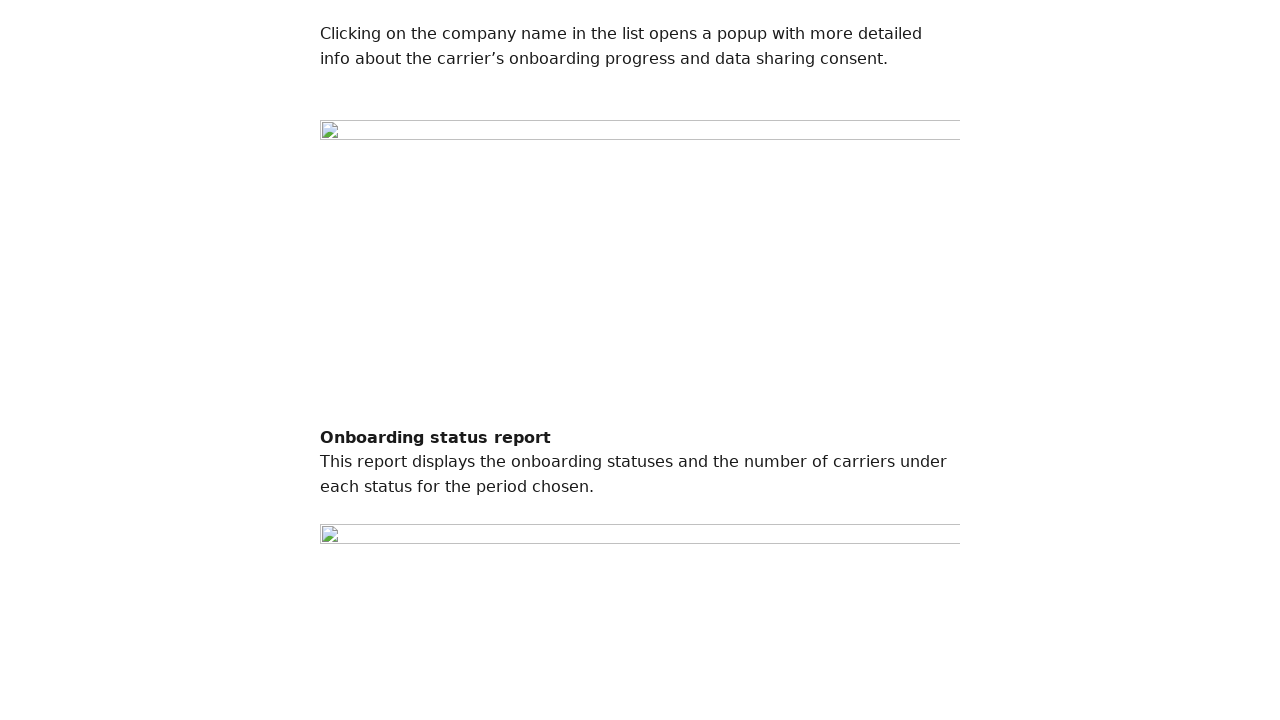

Waited 500ms for rendering
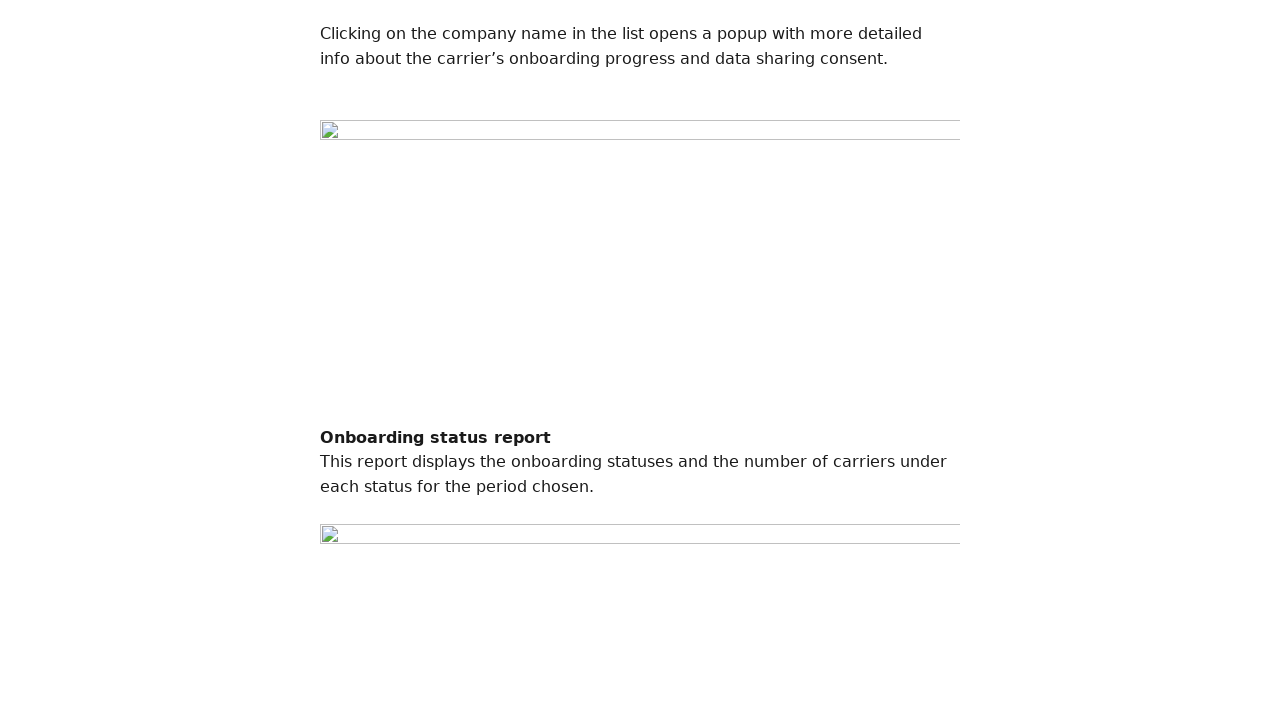

Scrolled to position 2160px
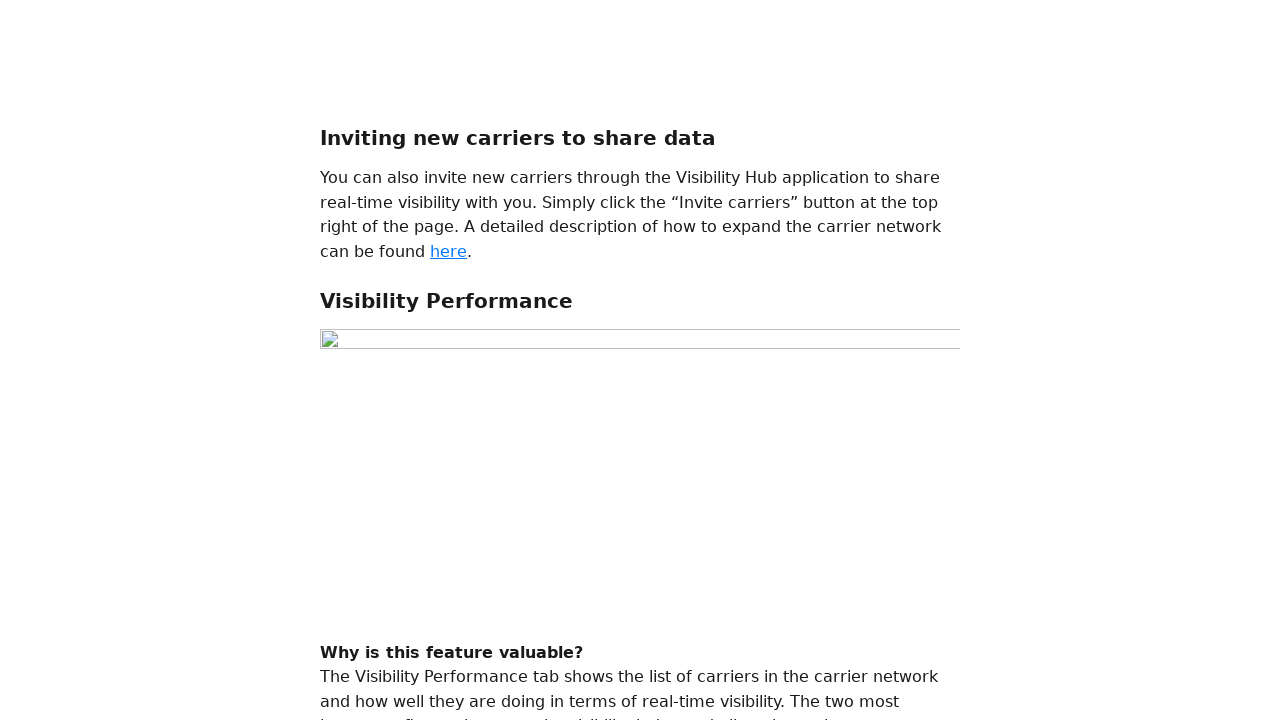

Waited 500ms for rendering
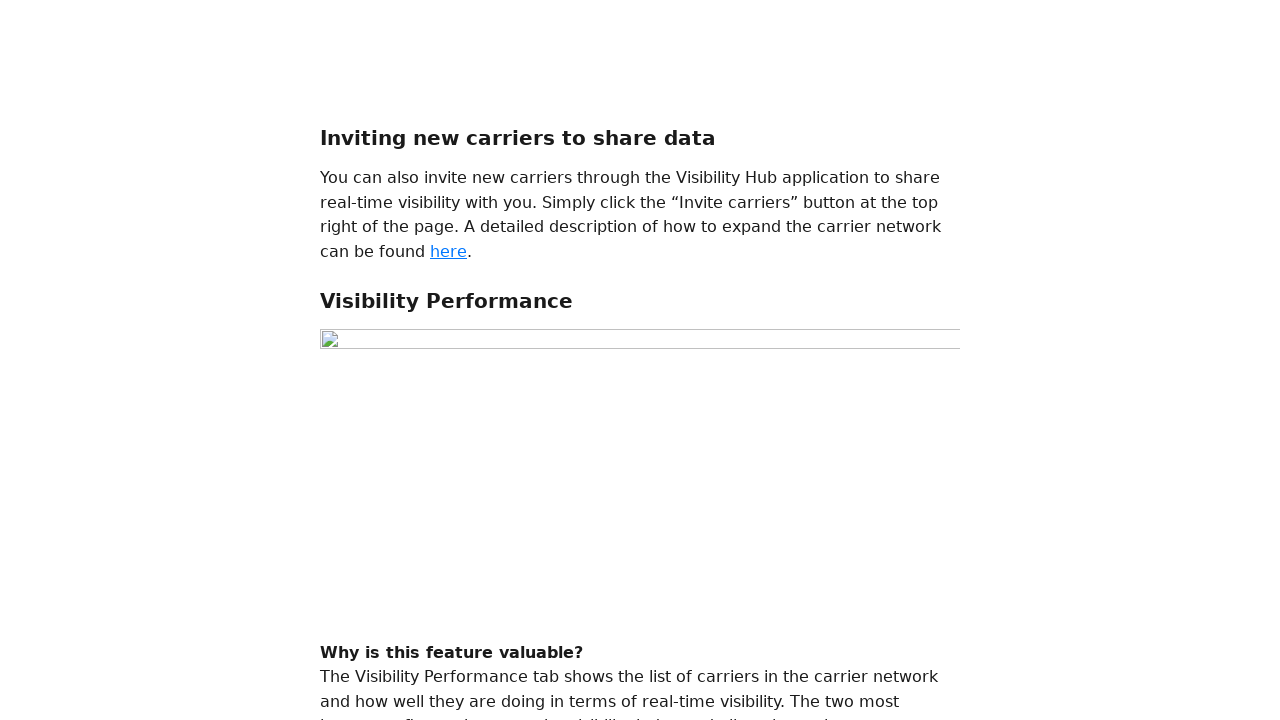

Scrolled to position 2880px
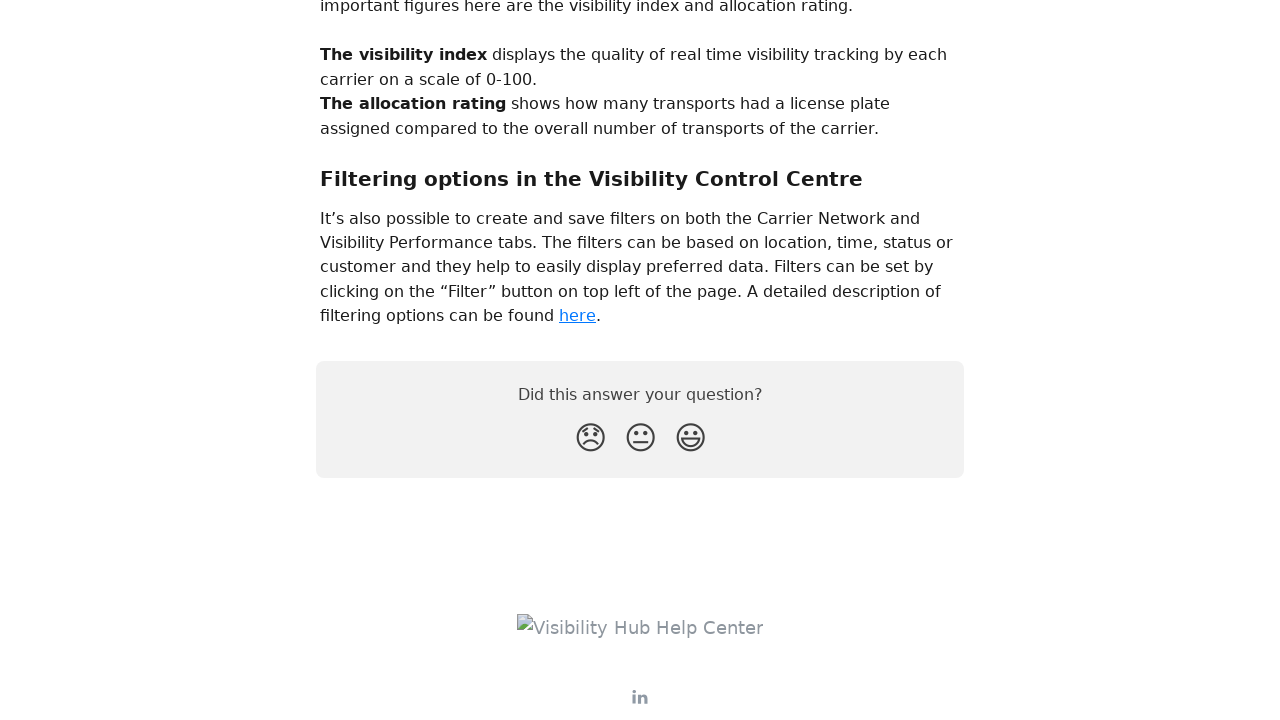

Waited 500ms for rendering
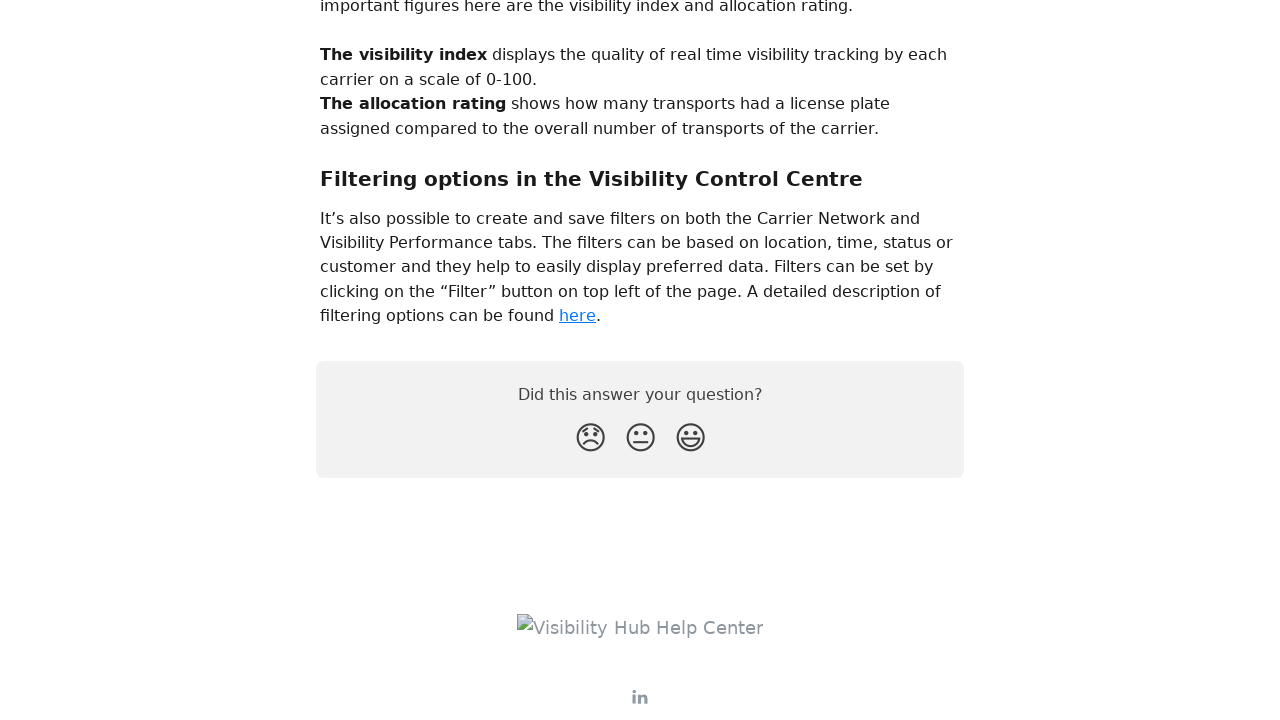

Scrolled to position 3600px
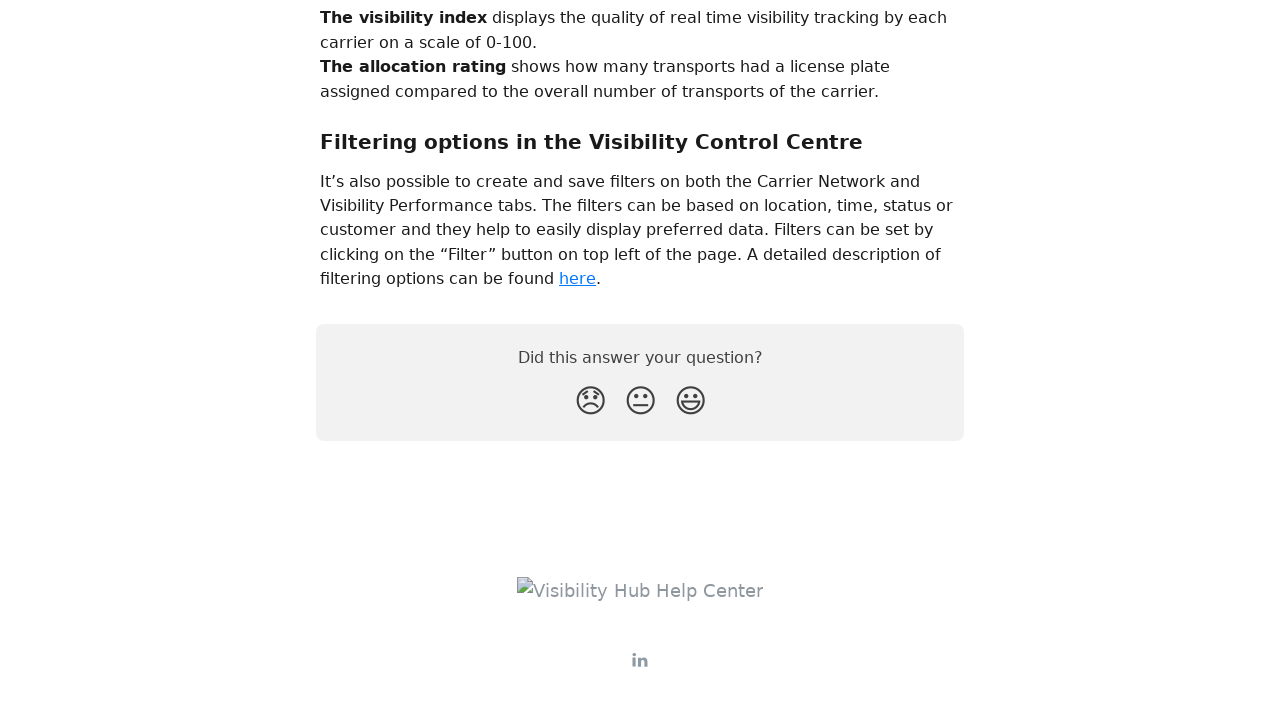

Waited 500ms for rendering
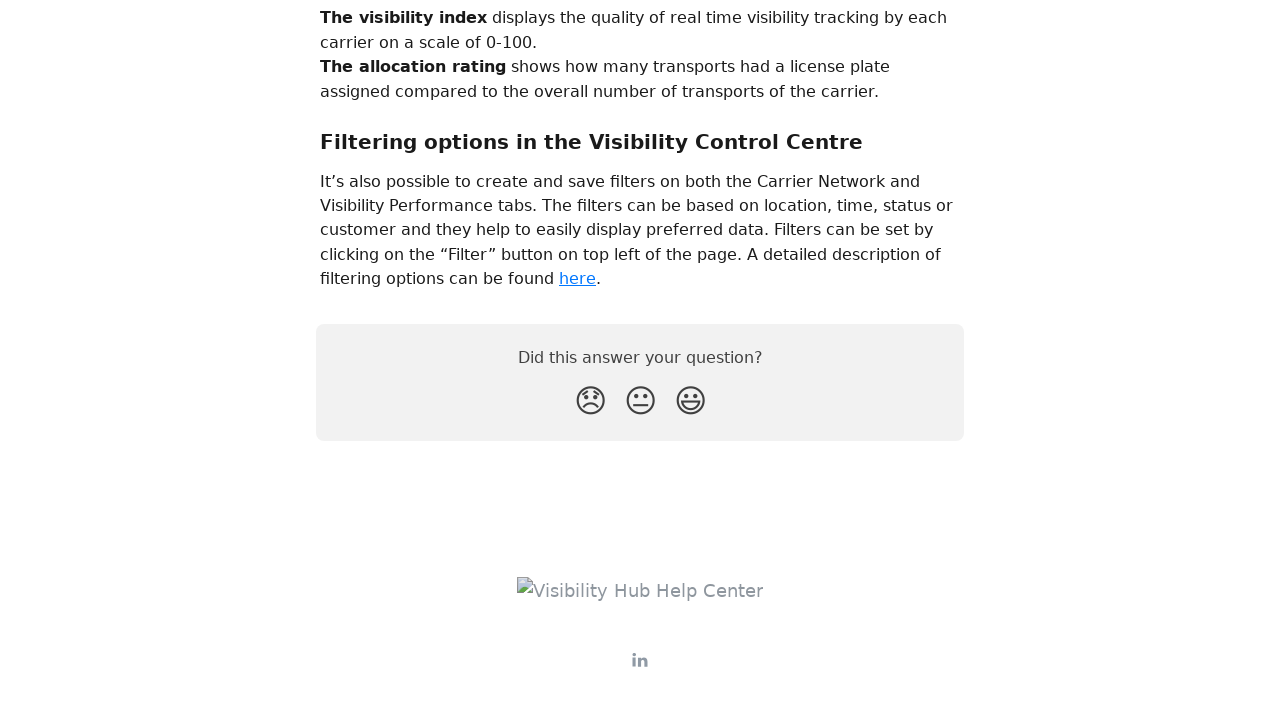

Scrolled to the very bottom of the page
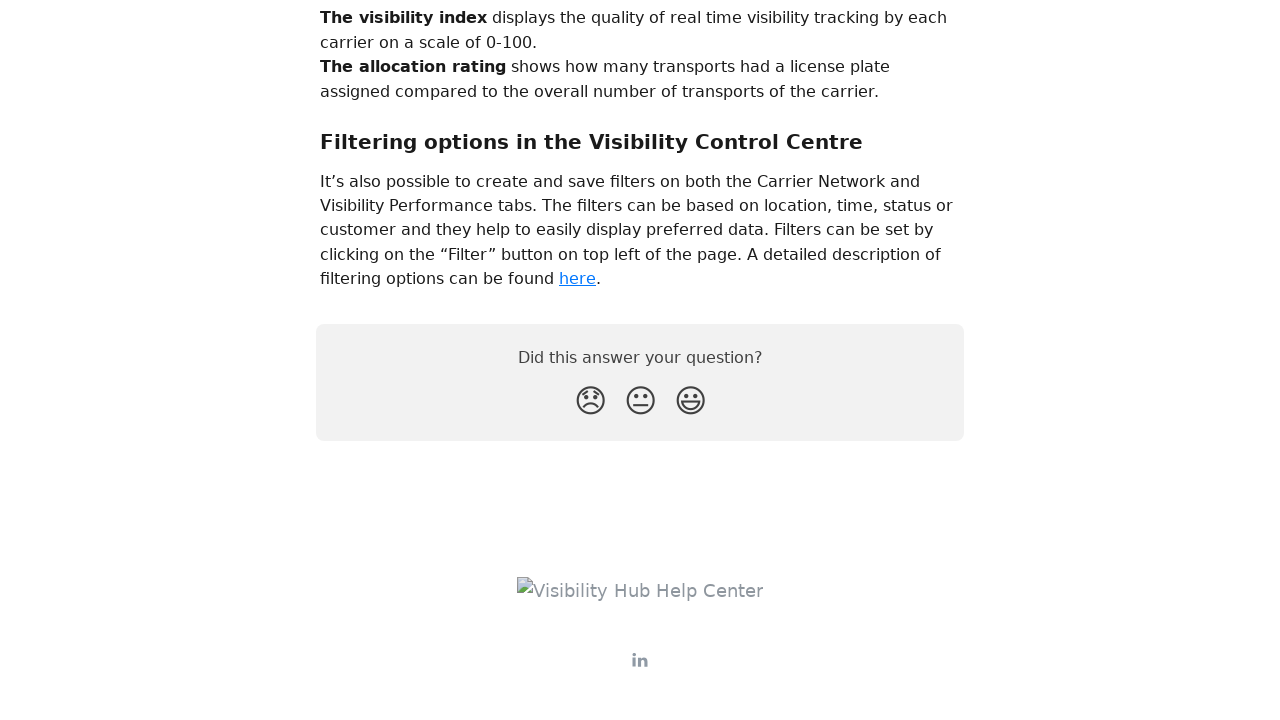

Waited 500ms for final content to render
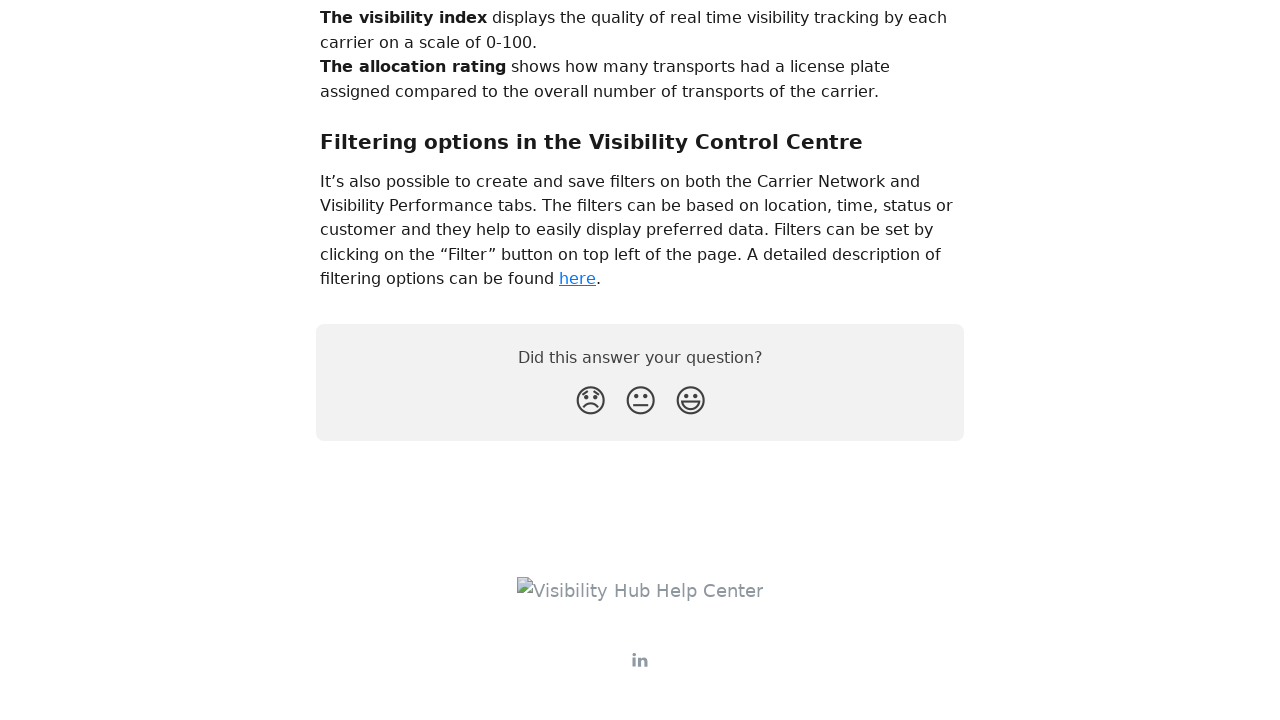

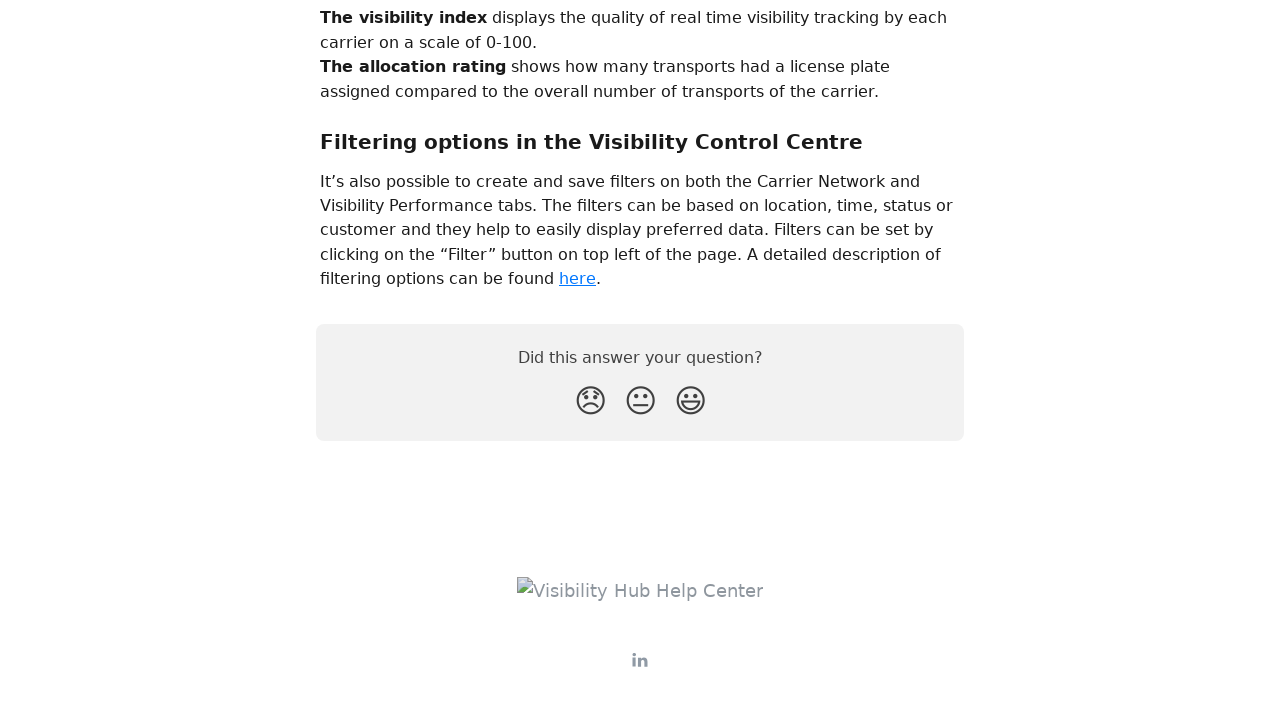